Tests drag and drop functionality by dragging an element to a drop target using dragTo method

Starting URL: https://testautomationpractice.blogspot.com/

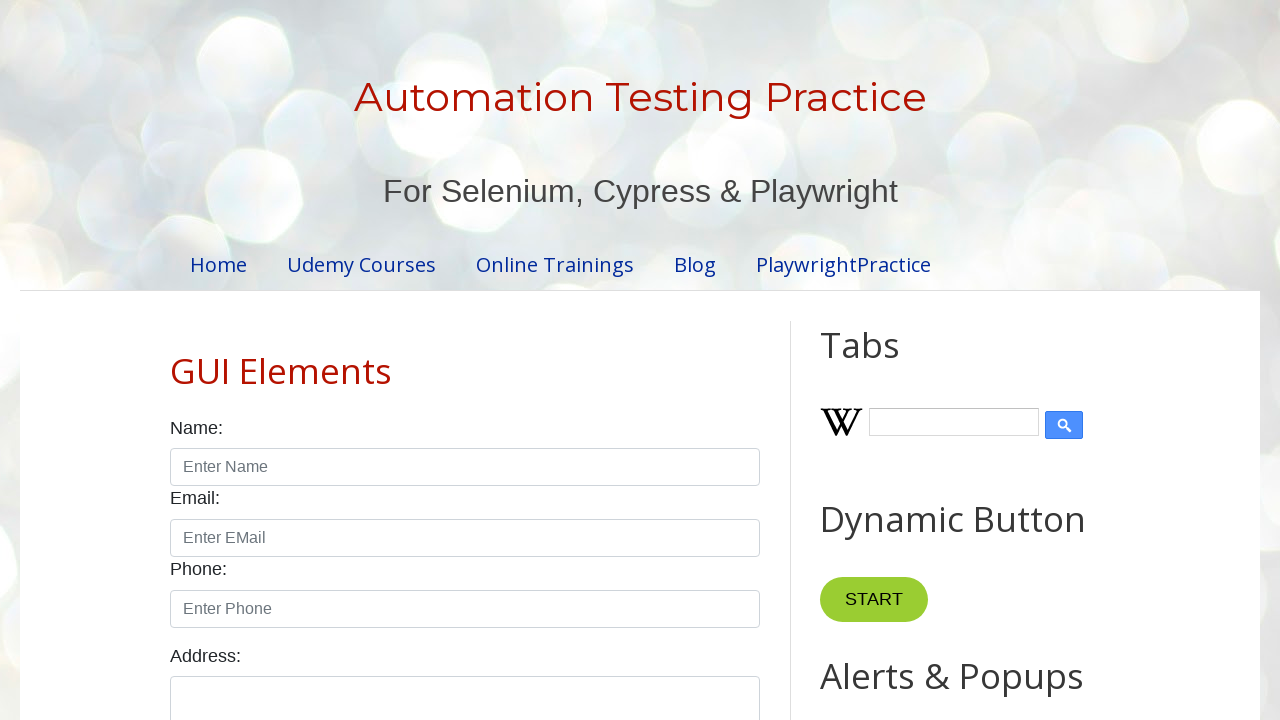

Located draggable element with id 'draggable'
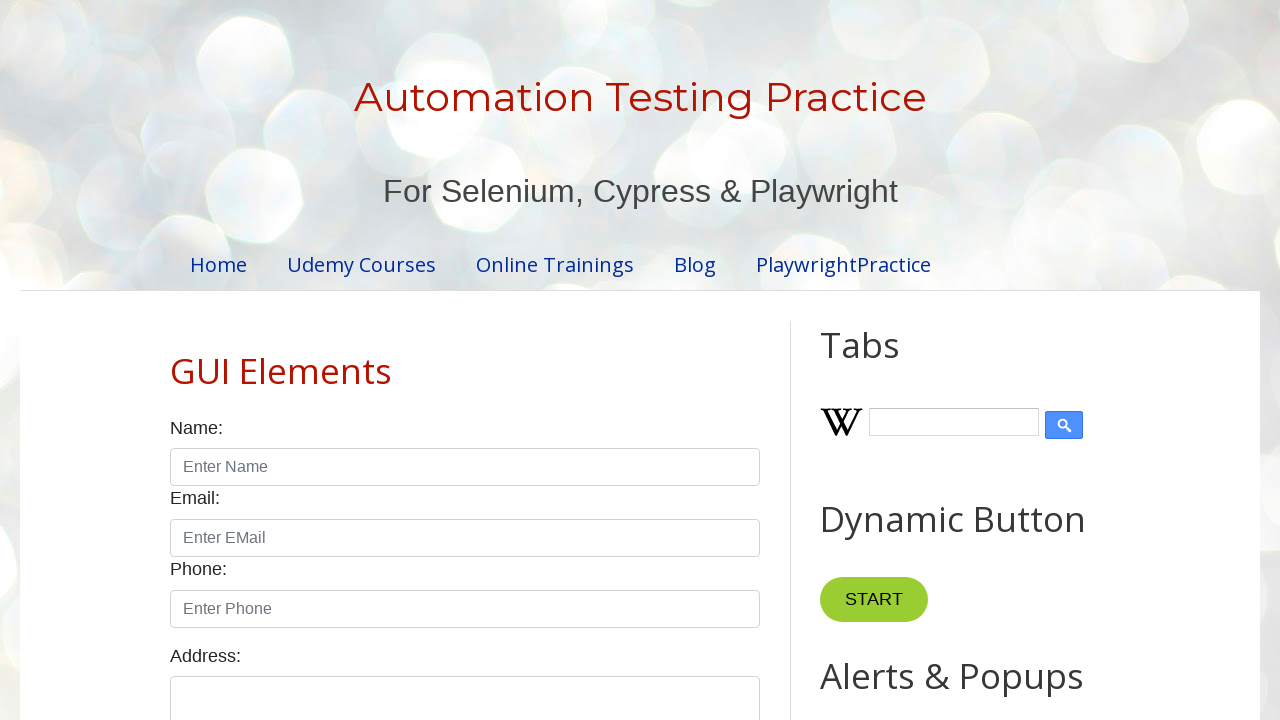

Located droppable target element with id 'droppable'
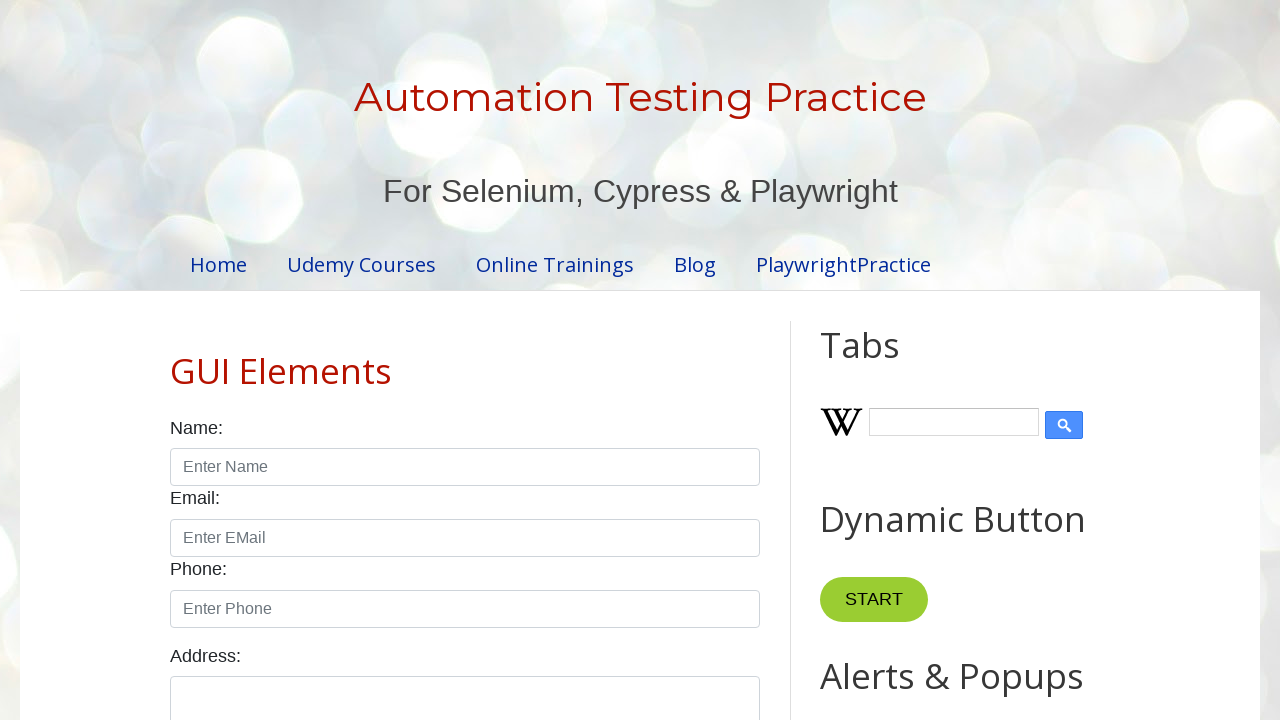

Dragged source element to target element at (1015, 386)
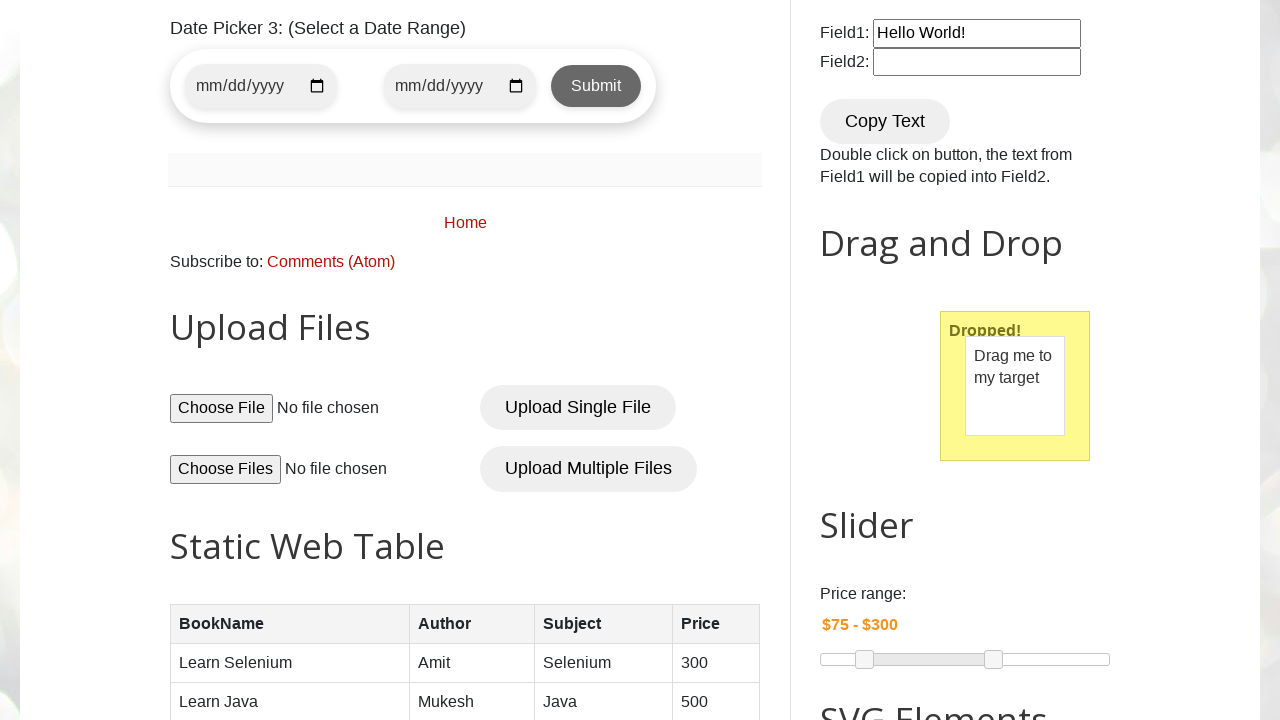

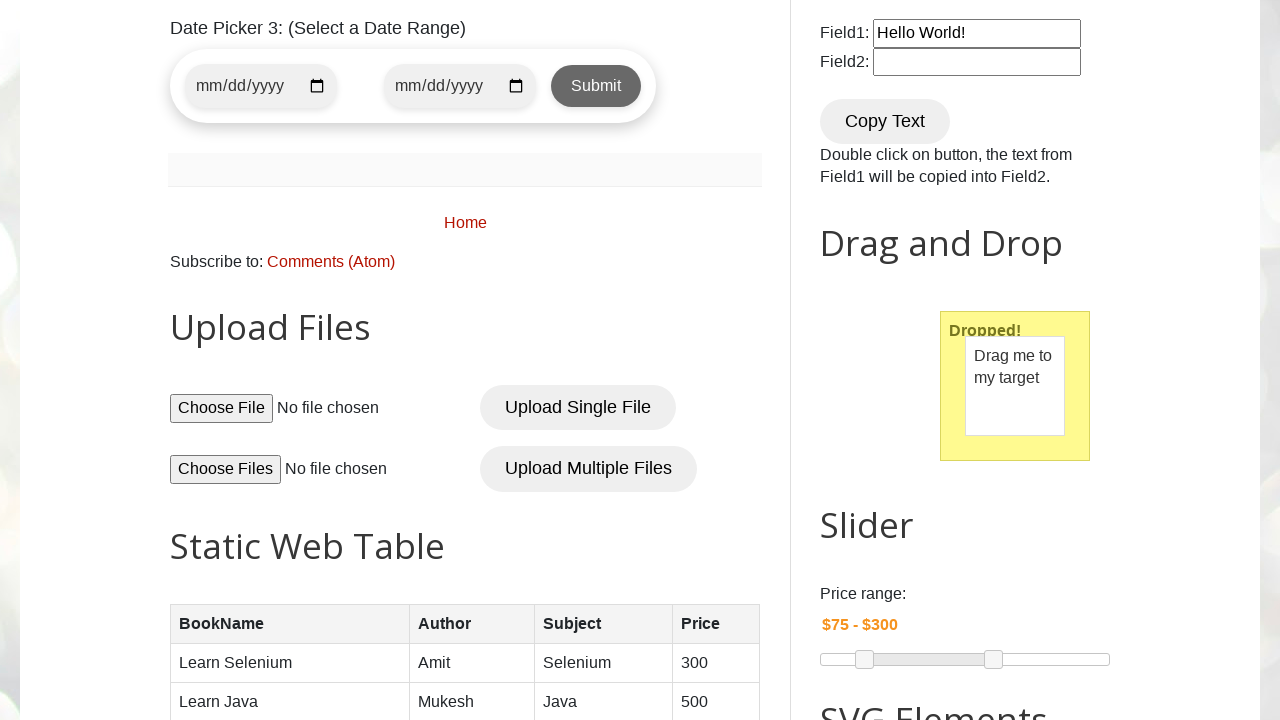